Navigates to example.com, finds the first anchor link element on the page, and clicks on it.

Starting URL: https://example.com

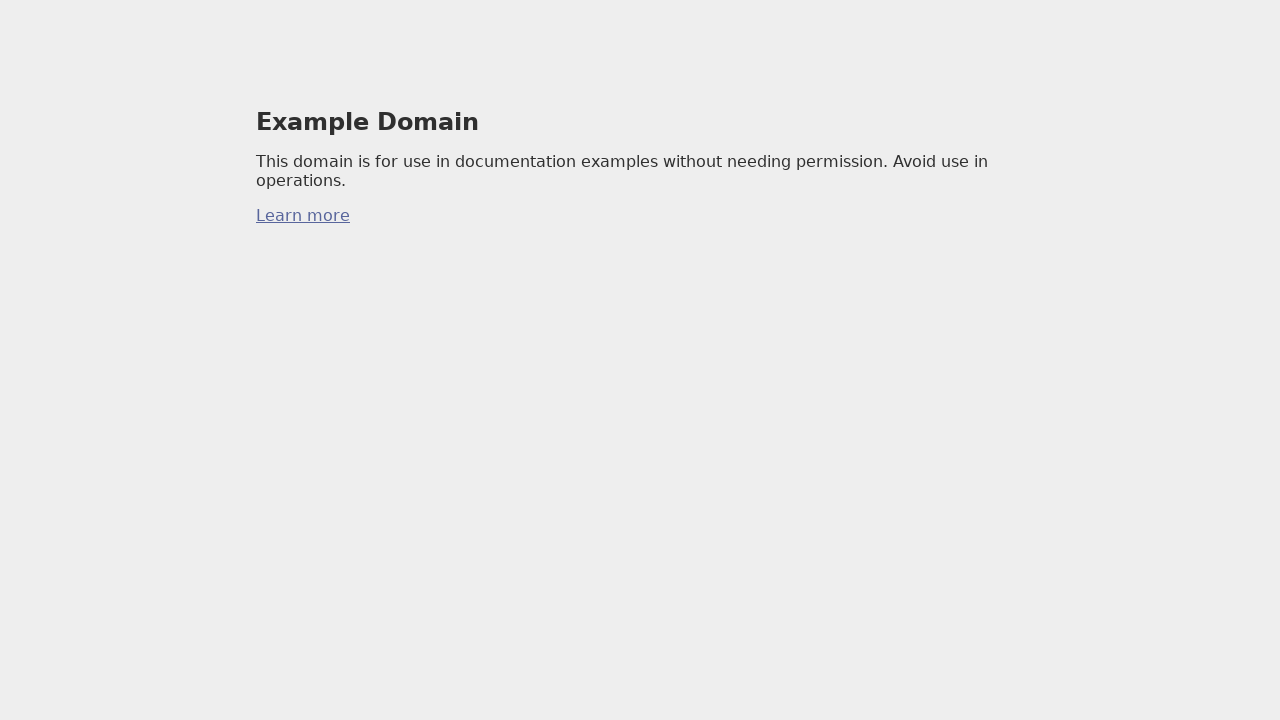

Navigated to https://example.com
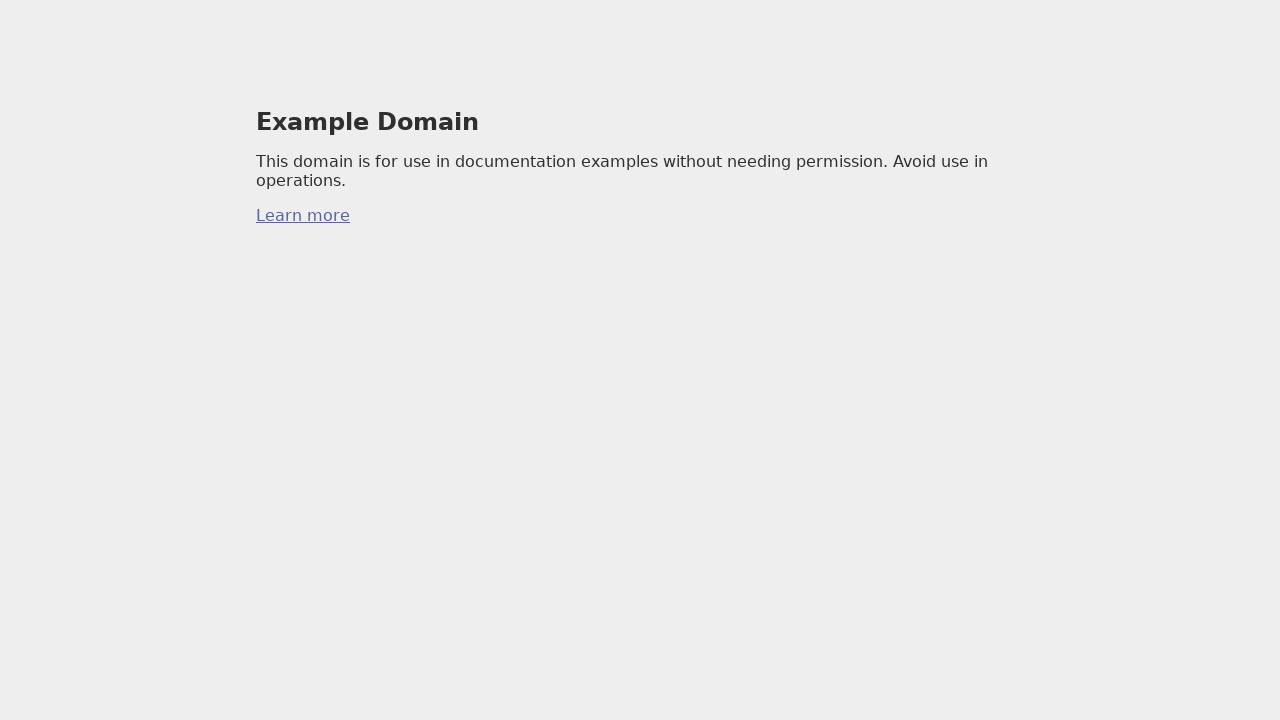

Found the first anchor link element on the page
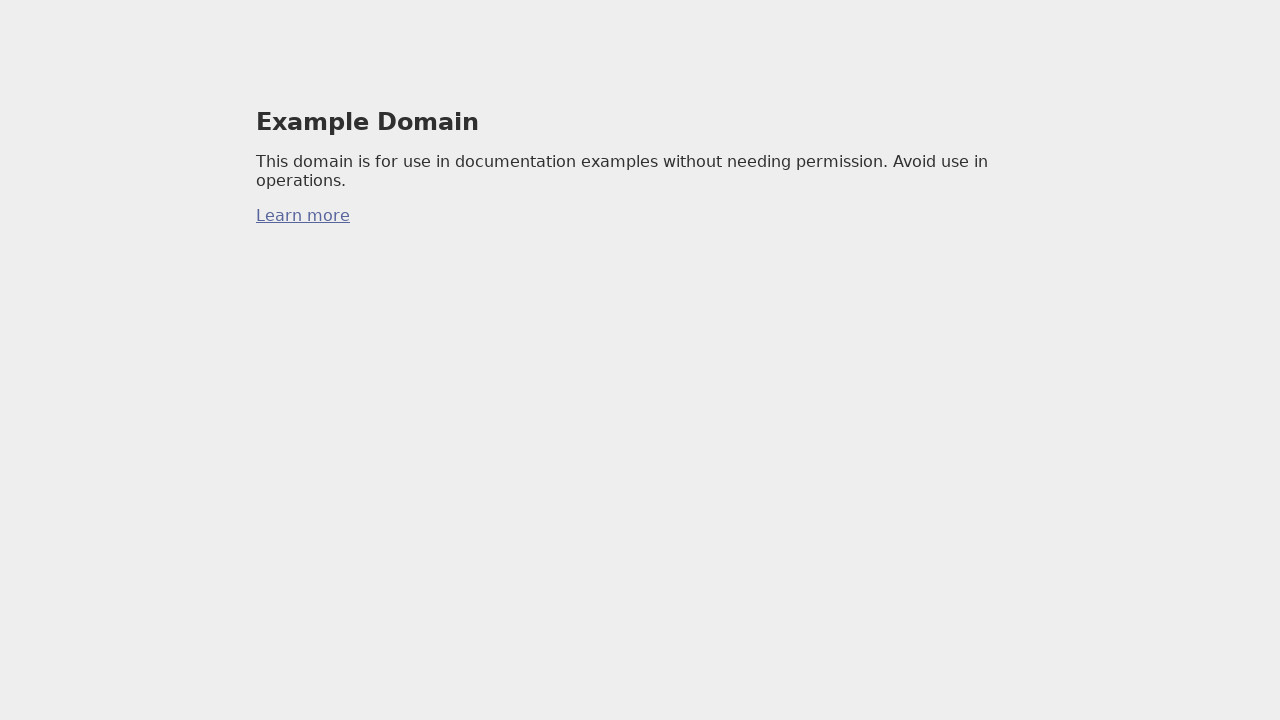

Clicked the first anchor link element
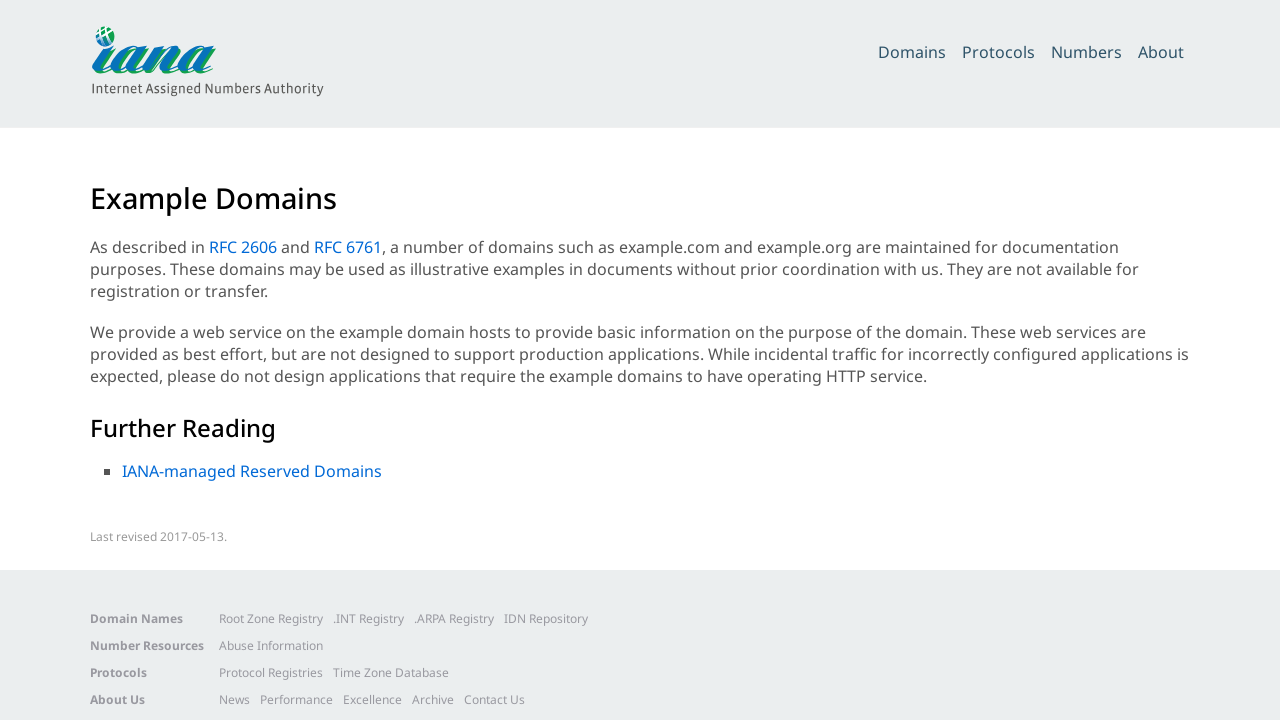

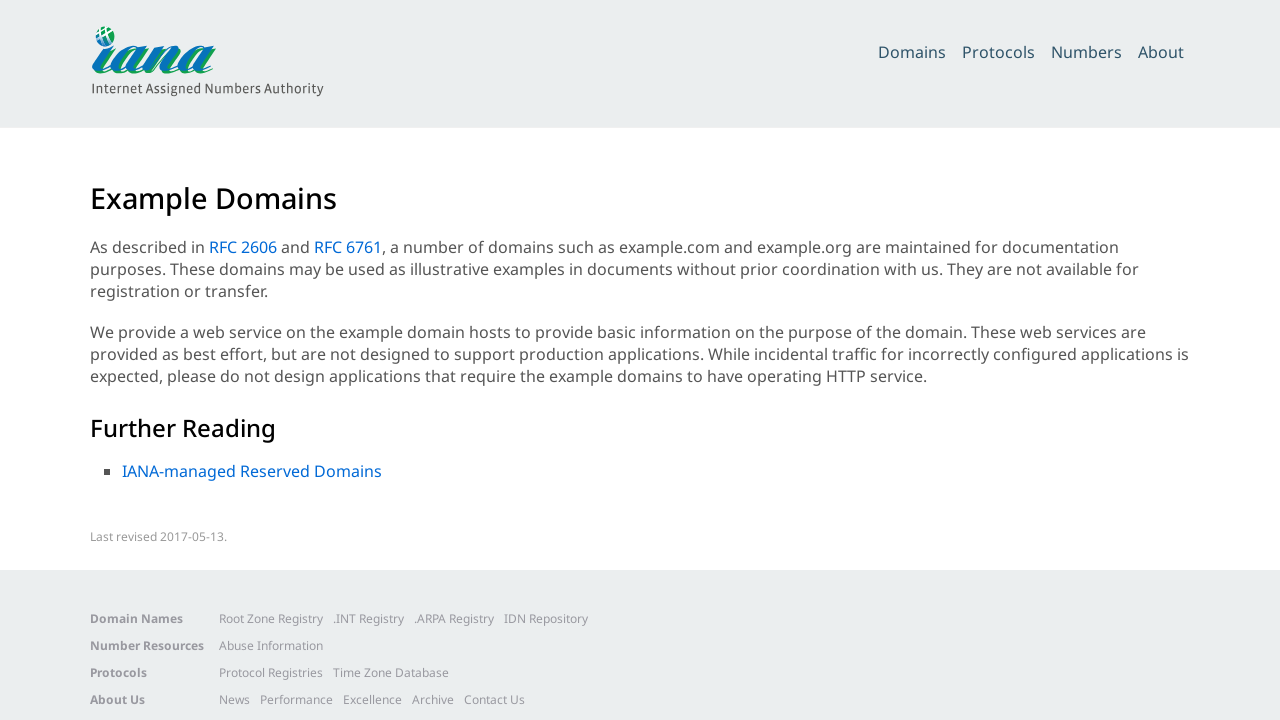